Tests the job search functionality on the Adidas careers website by entering a position keyword and location, then clicking the Find Jobs button and verifying results are displayed.

Starting URL: https://careers.adidas-group.com/

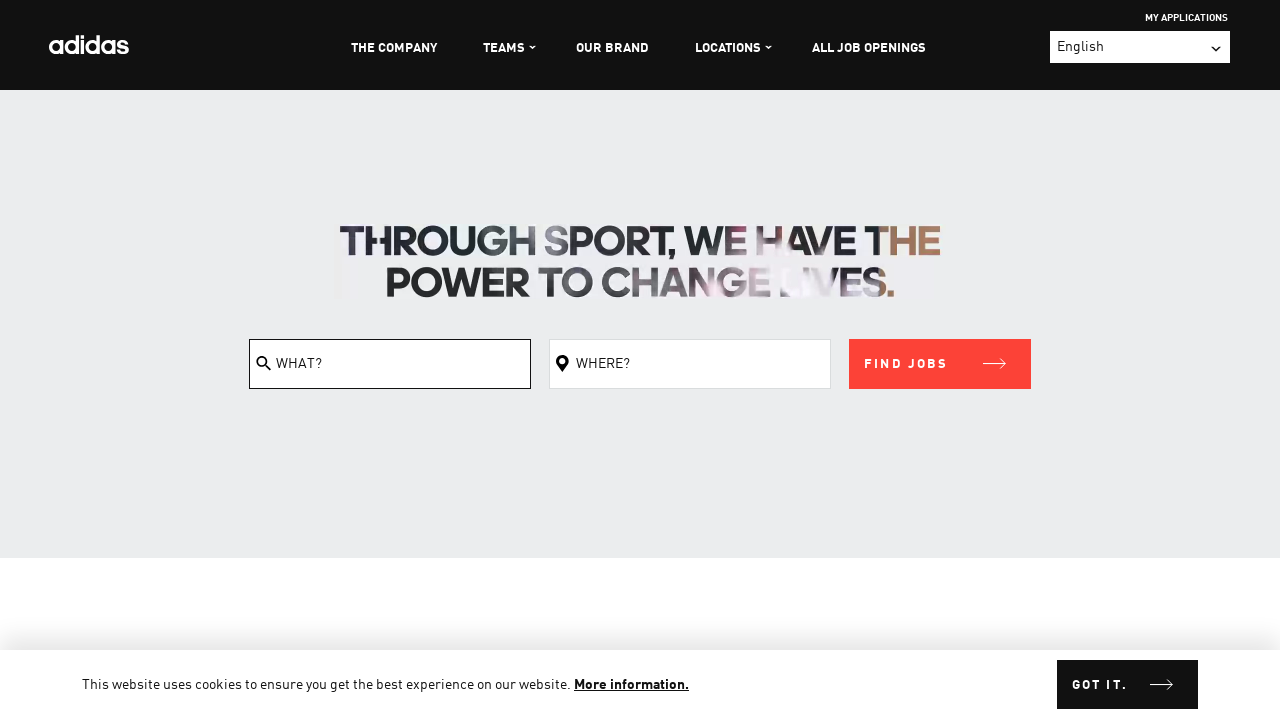

Filled position keyword field with 'Software Engineer' on #filterKeyword
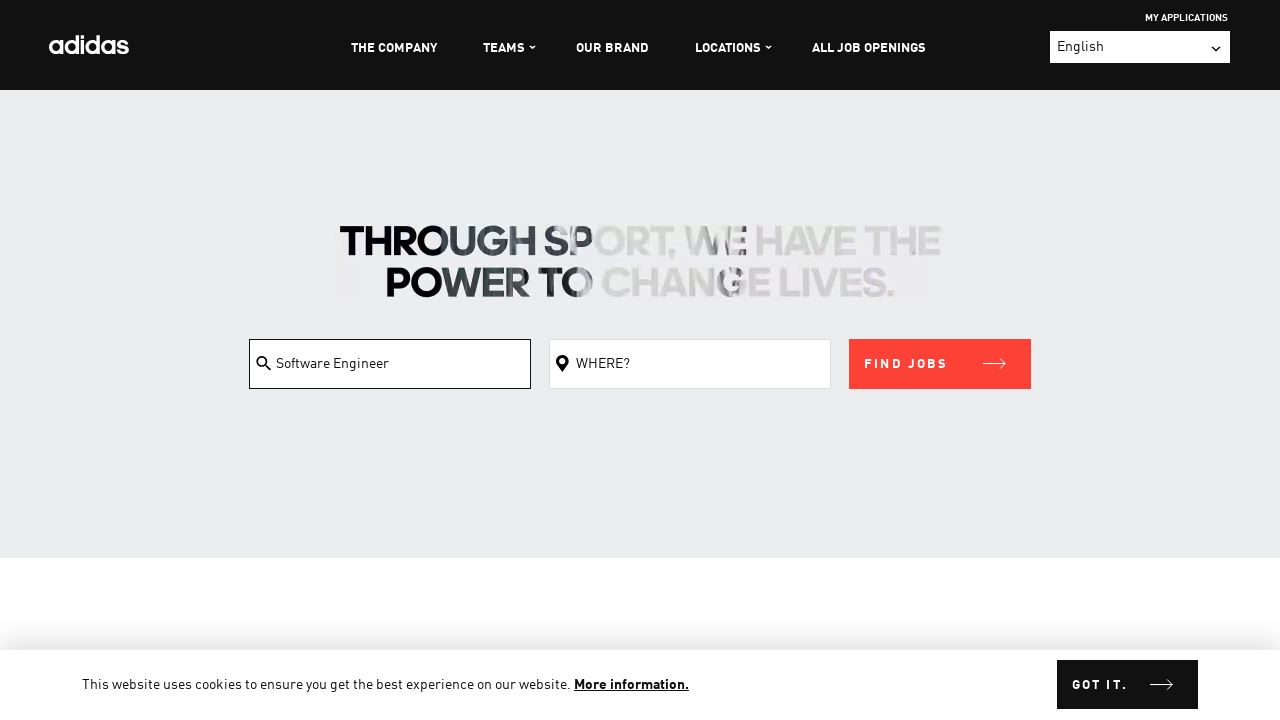

Filled location field with 'Amsterdam' on #filterLocation
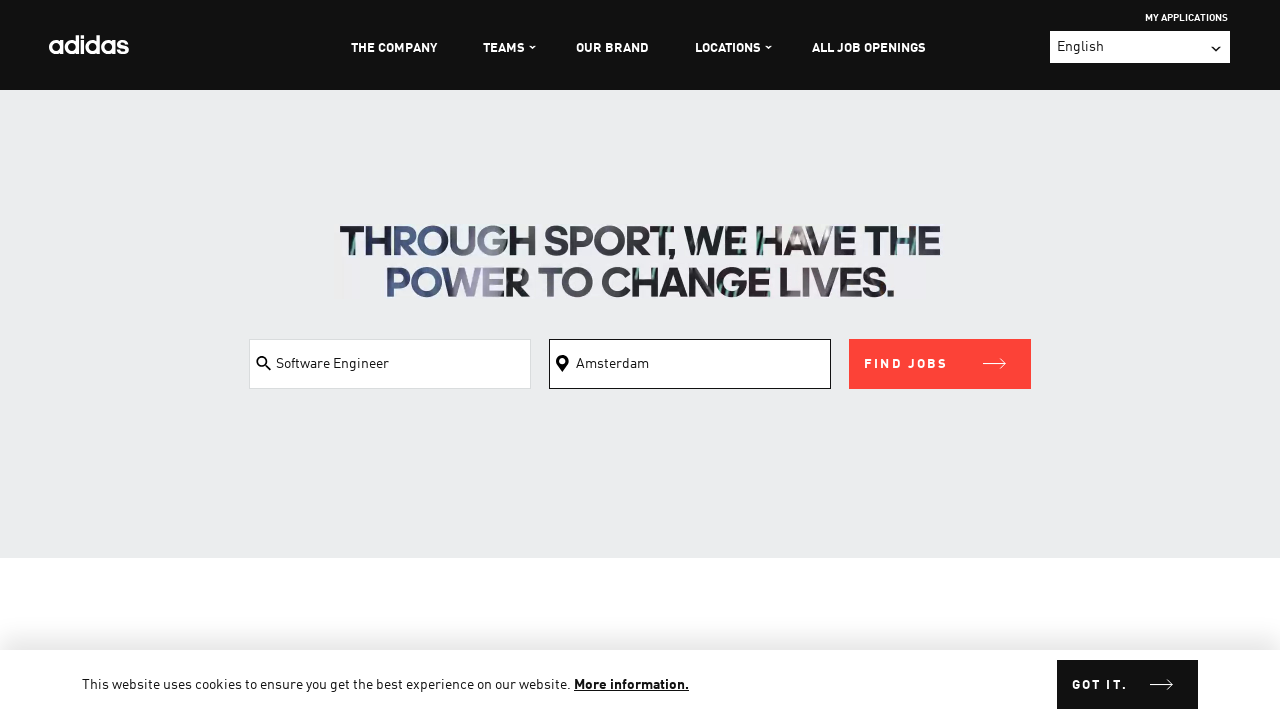

Clicked Find Jobs button to search for positions at (940, 364) on button[class$='submit']
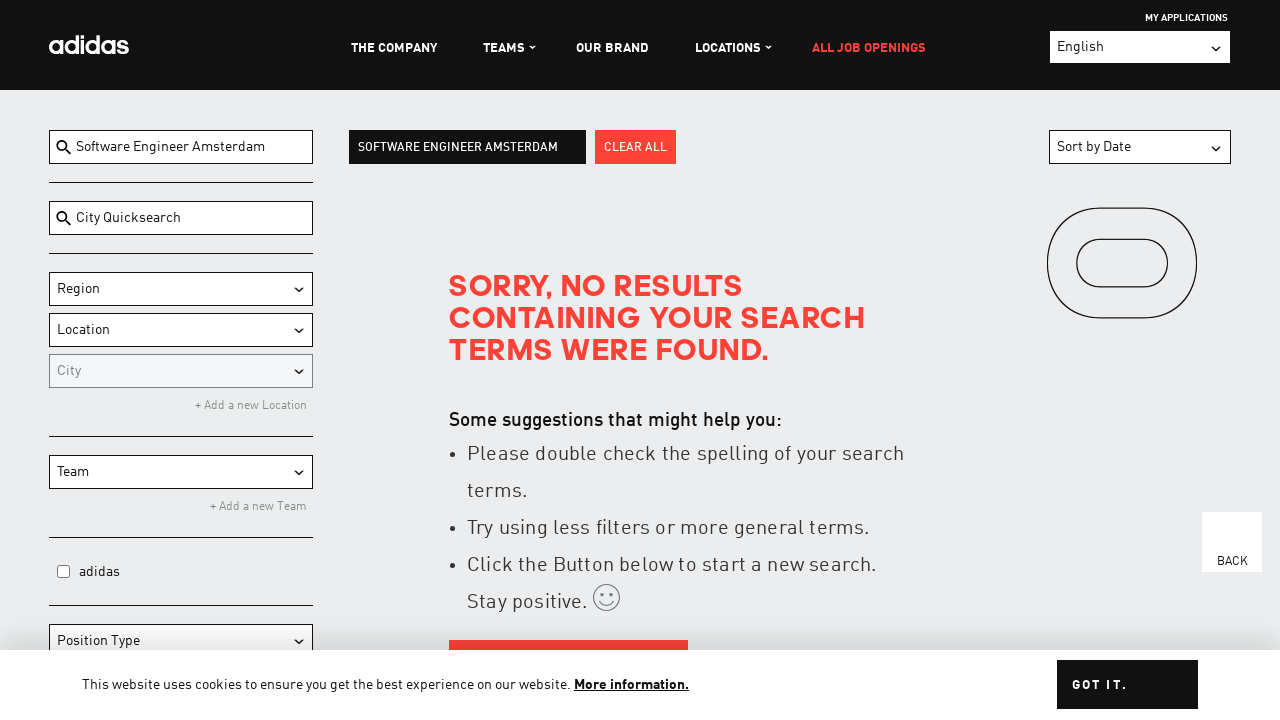

Search results loaded and results count displayed
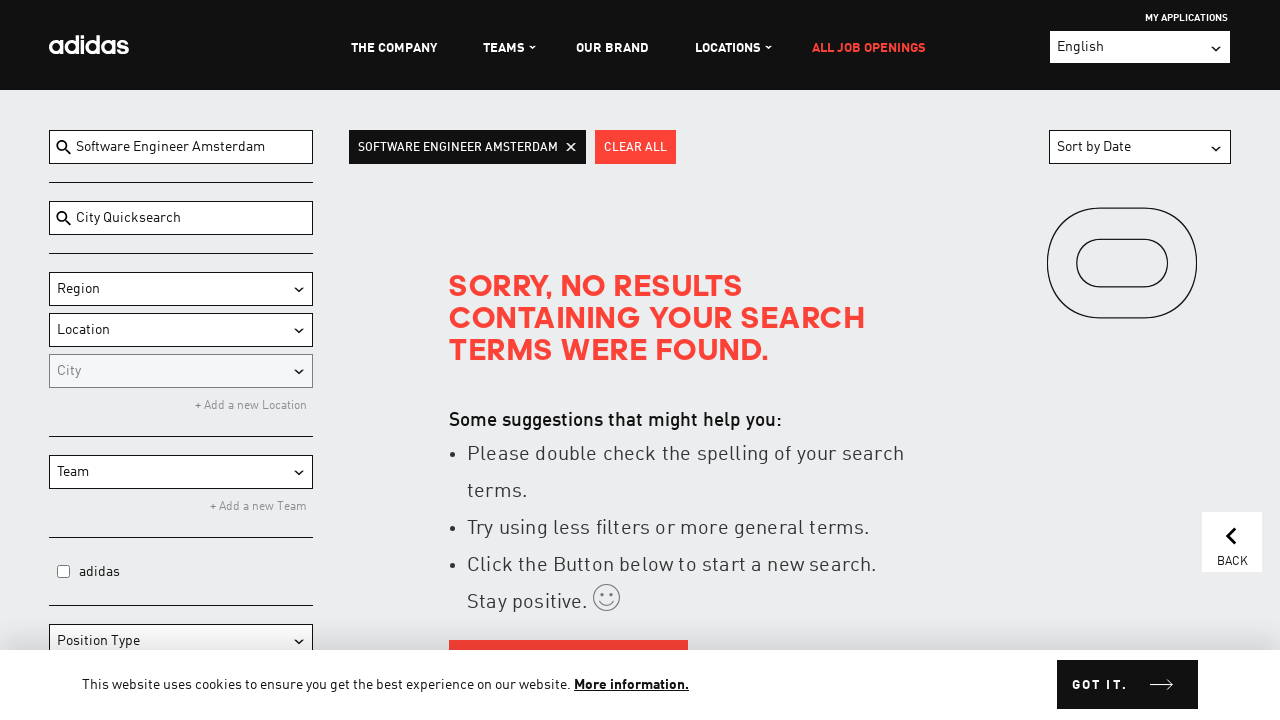

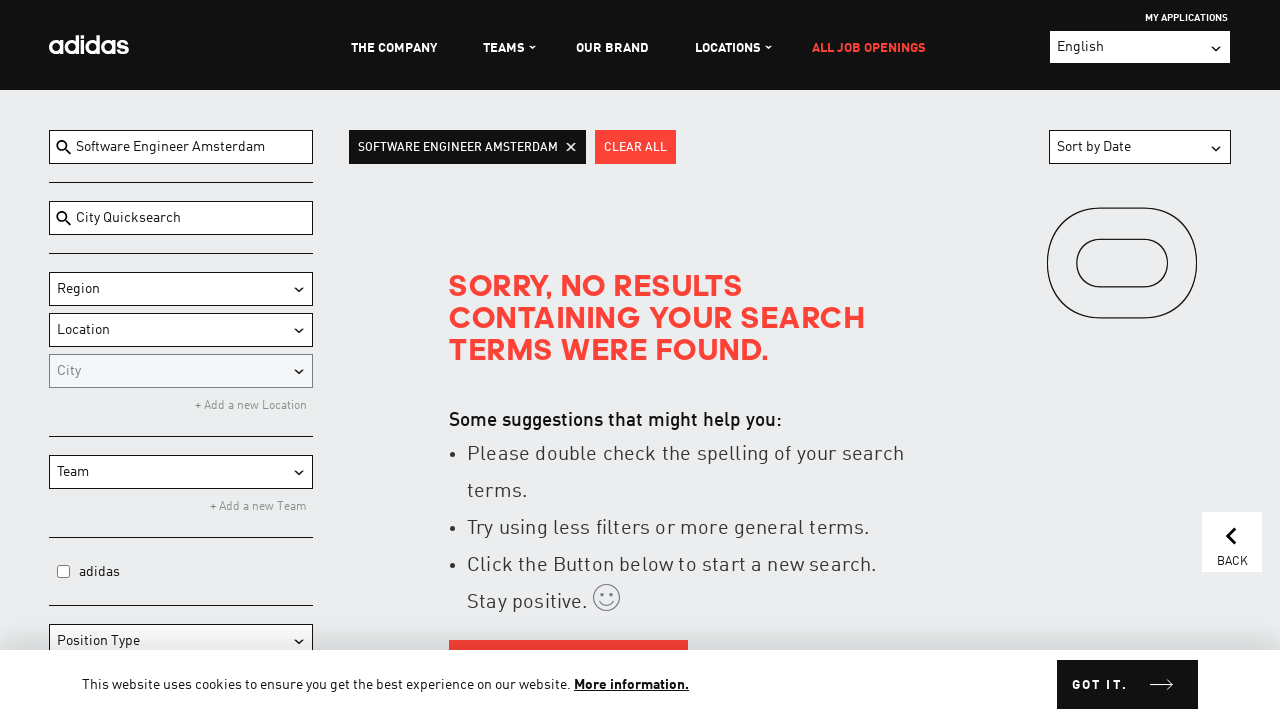